Tests iframe interaction by switching into an iframe to verify text visibility, then switching back to click a link in the main page

Starting URL: https://the-internet.herokuapp.com/iframe

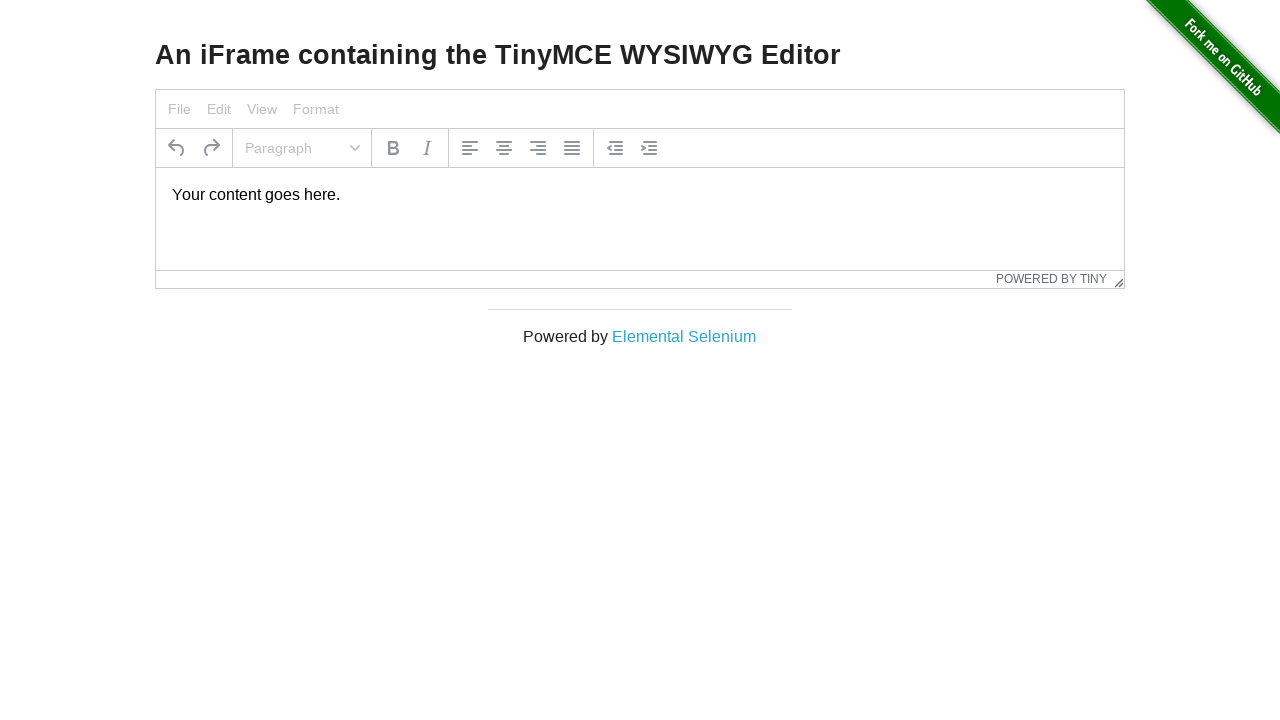

Located iframe with id 'mce_0_ifr'
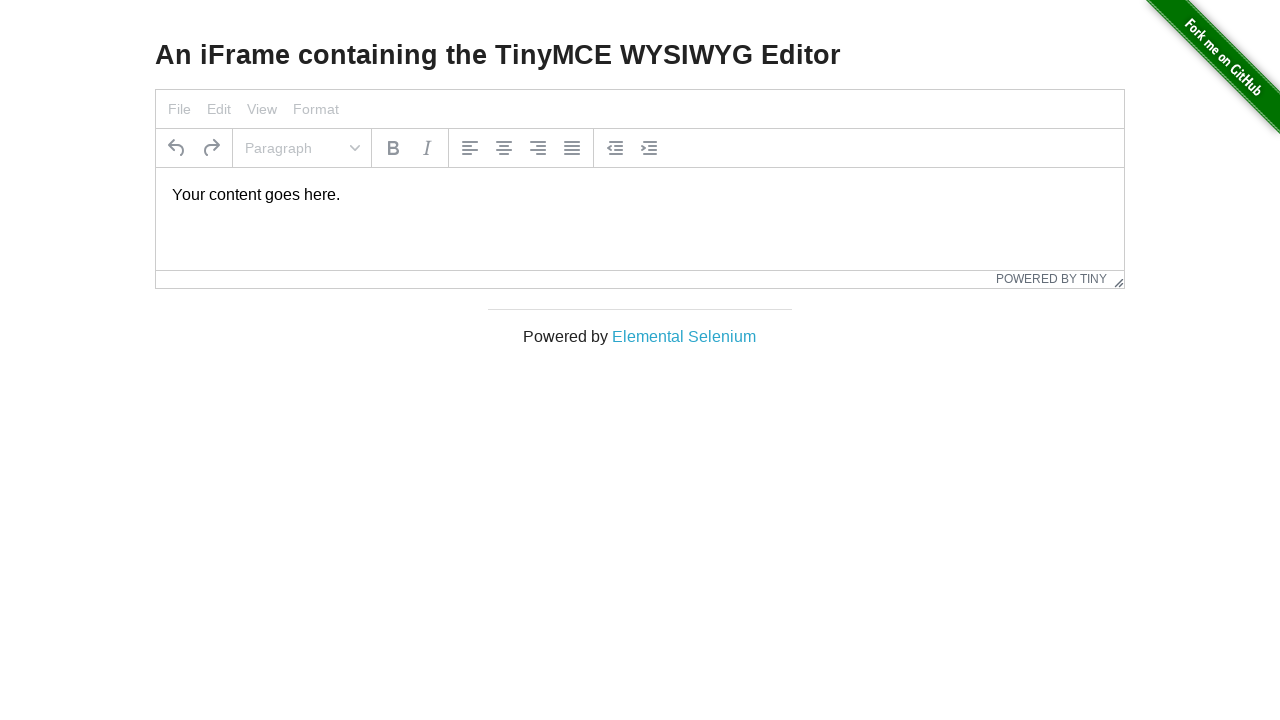

Located paragraph element inside iframe
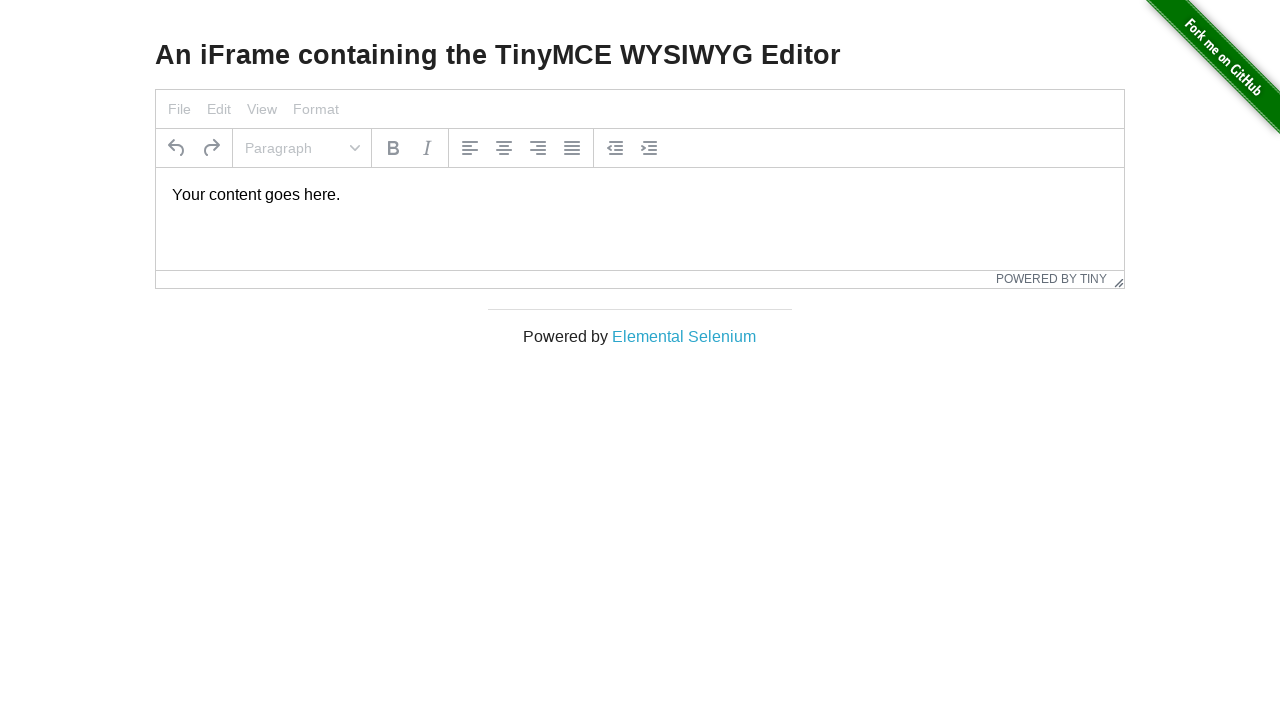

Verified text element is visible inside iframe
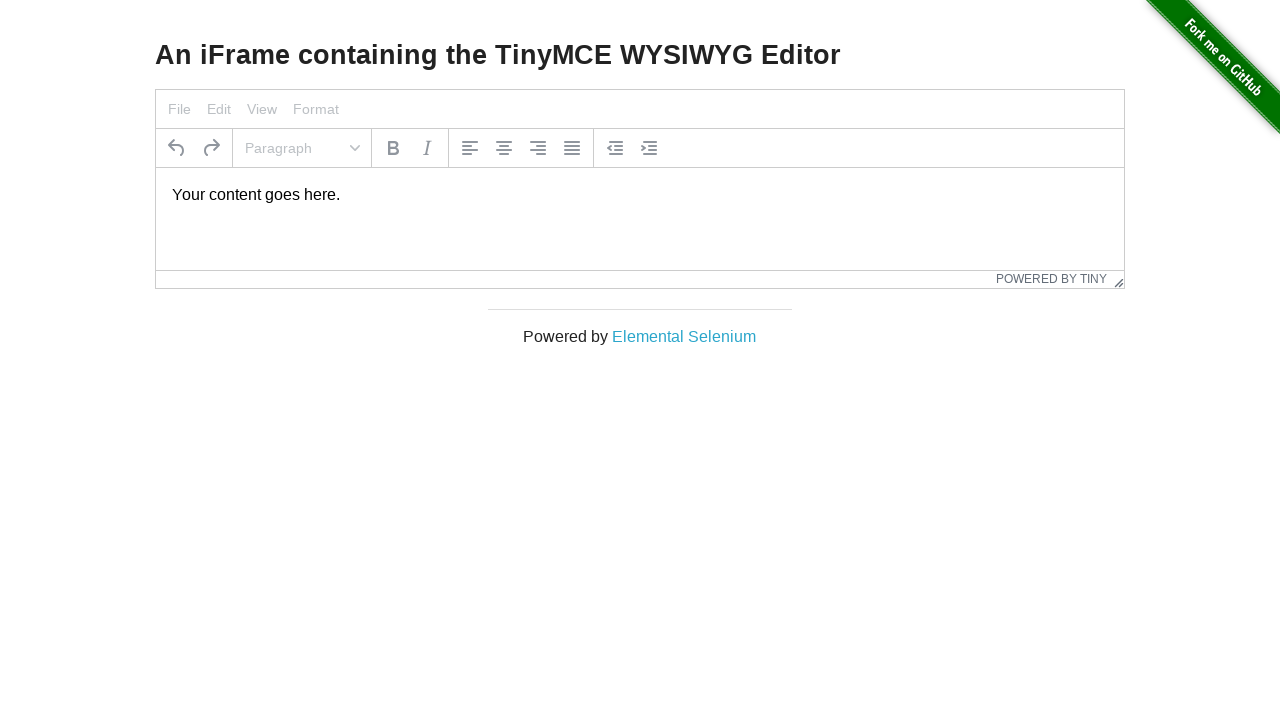

Clicked 'Elemental Selenium' link in main page at (684, 336) on text=Elemental Selenium
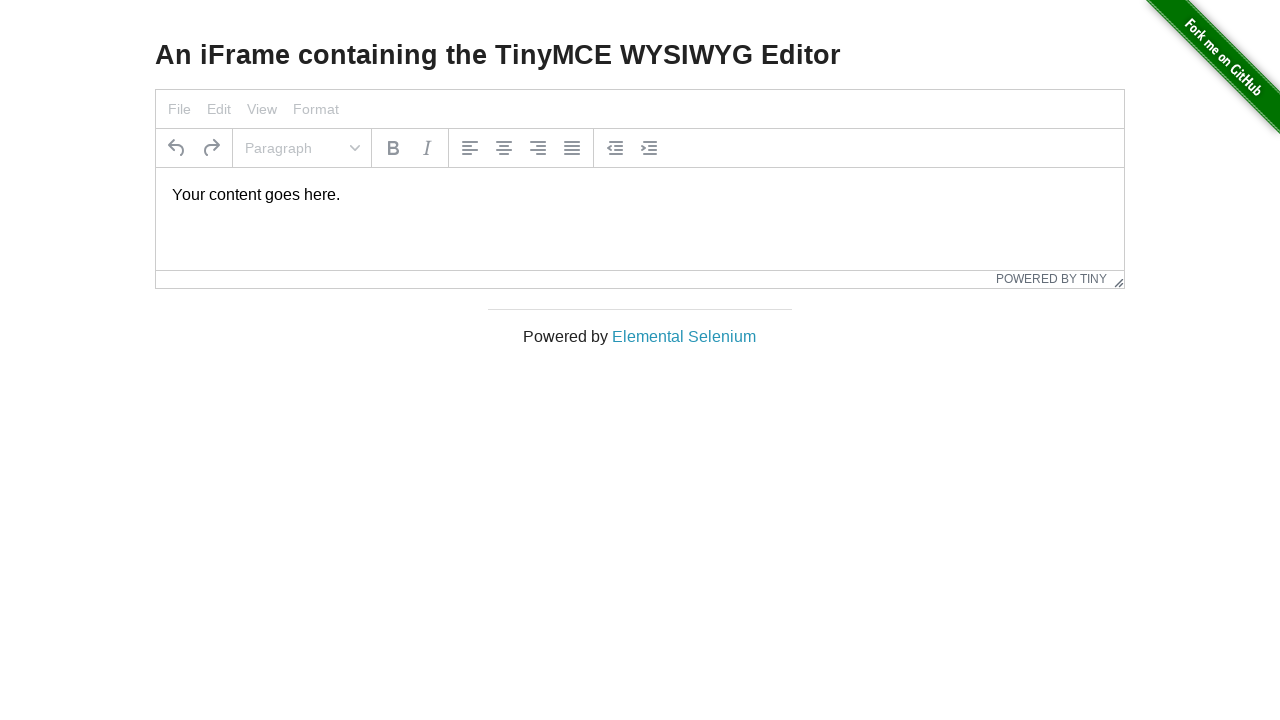

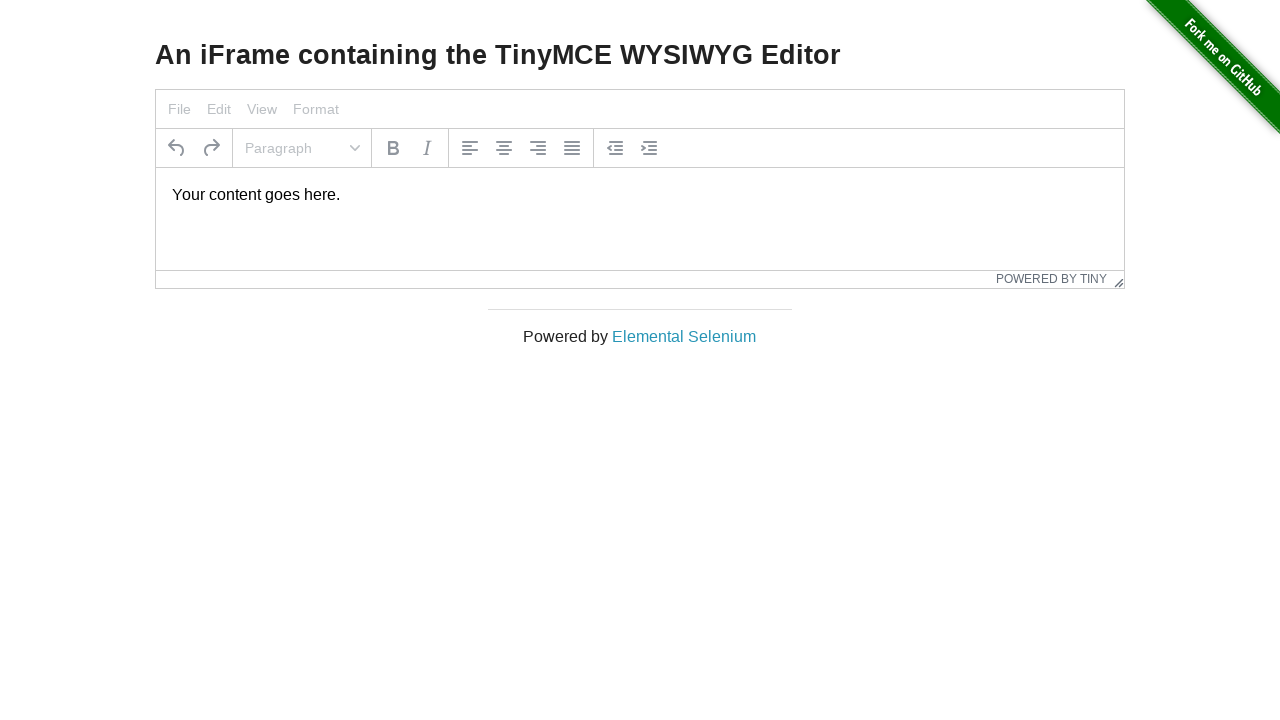